Tests JavaScript Confirm dialog by clicking the confirm button, dismissing it, and verifying the cancel result message

Starting URL: https://the-internet.herokuapp.com/javascript_alerts

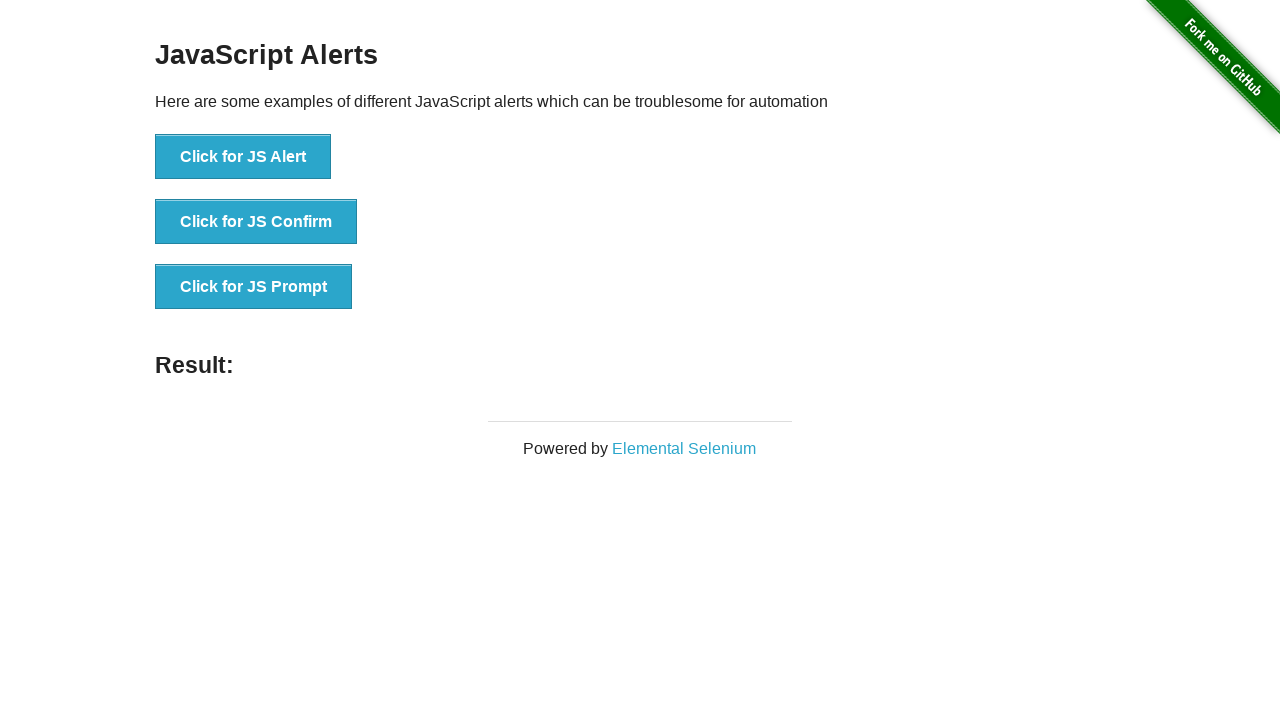

Set up dialog handler to dismiss confirm dialog
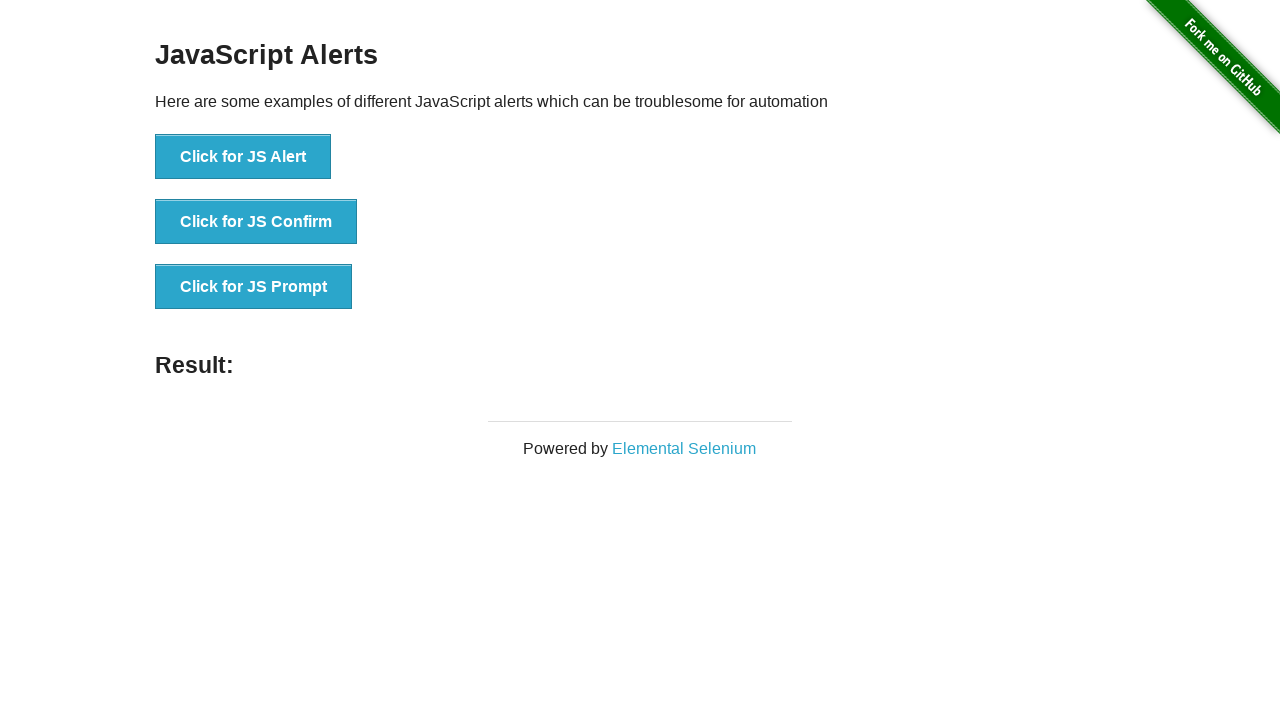

Clicked 'Click for JS Confirm' button to trigger confirm dialog at (256, 222) on xpath=//*[text()='Click for JS Confirm']
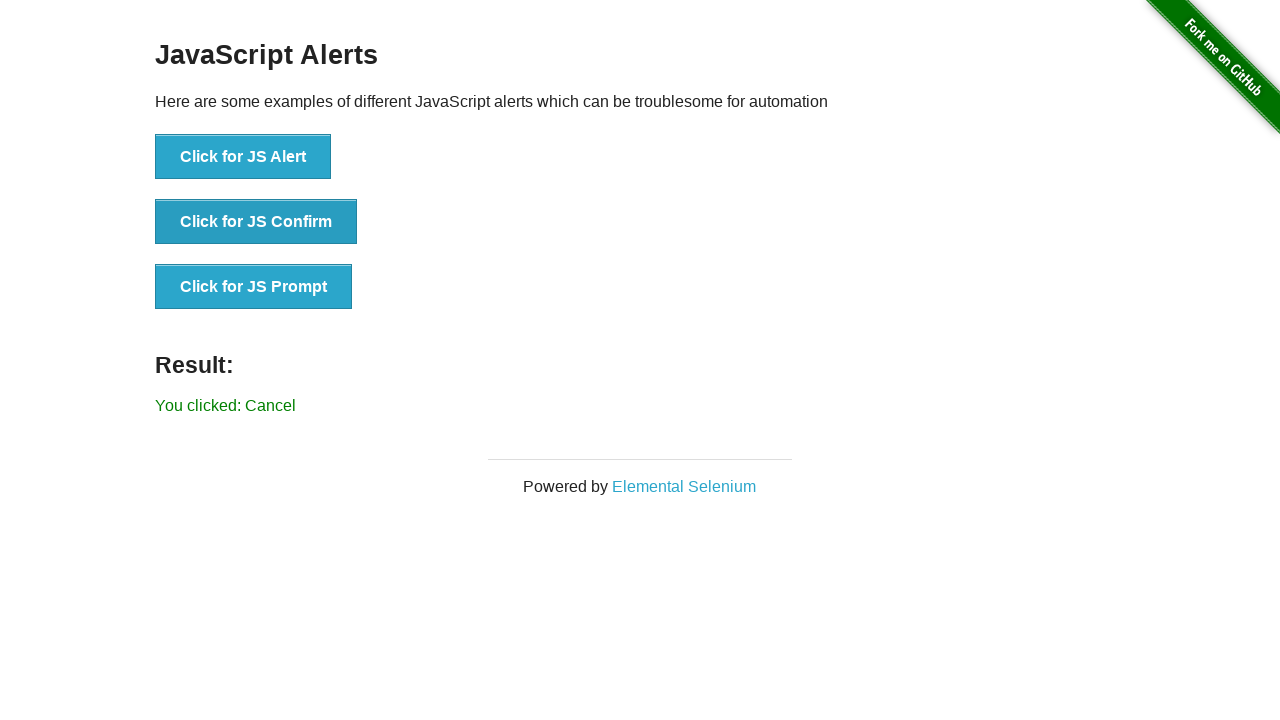

Result message element loaded
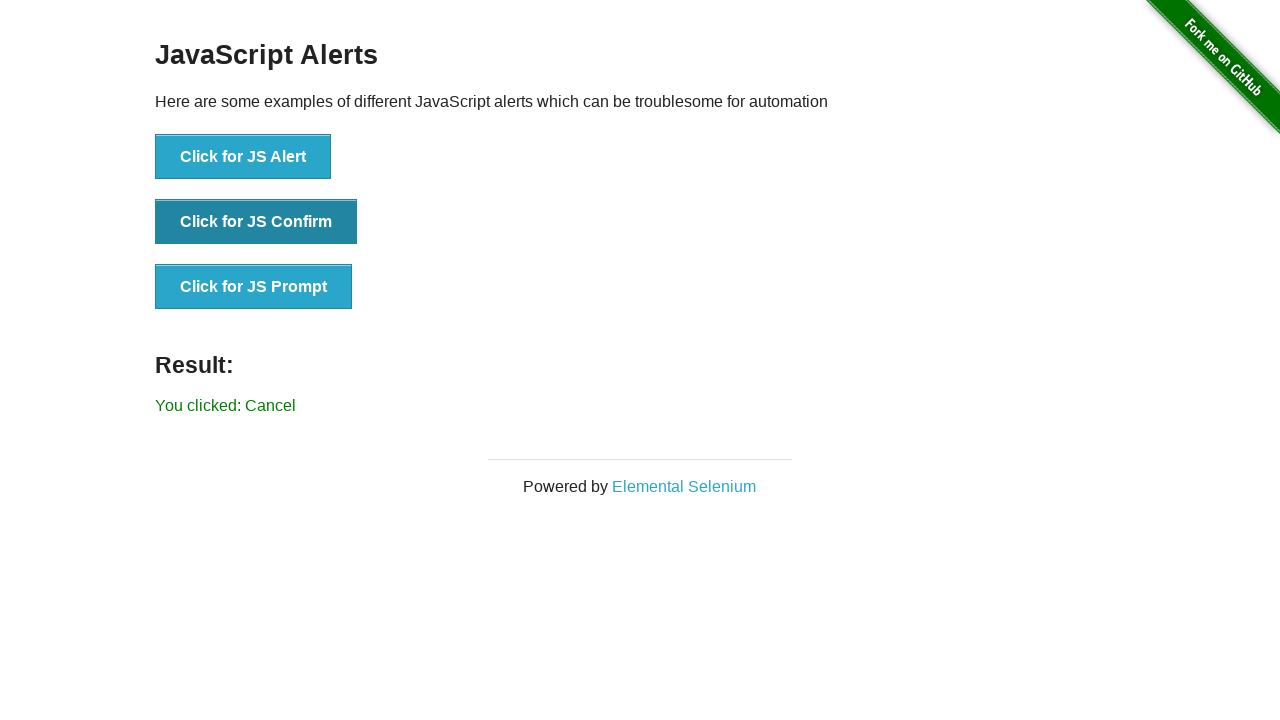

Retrieved result text content
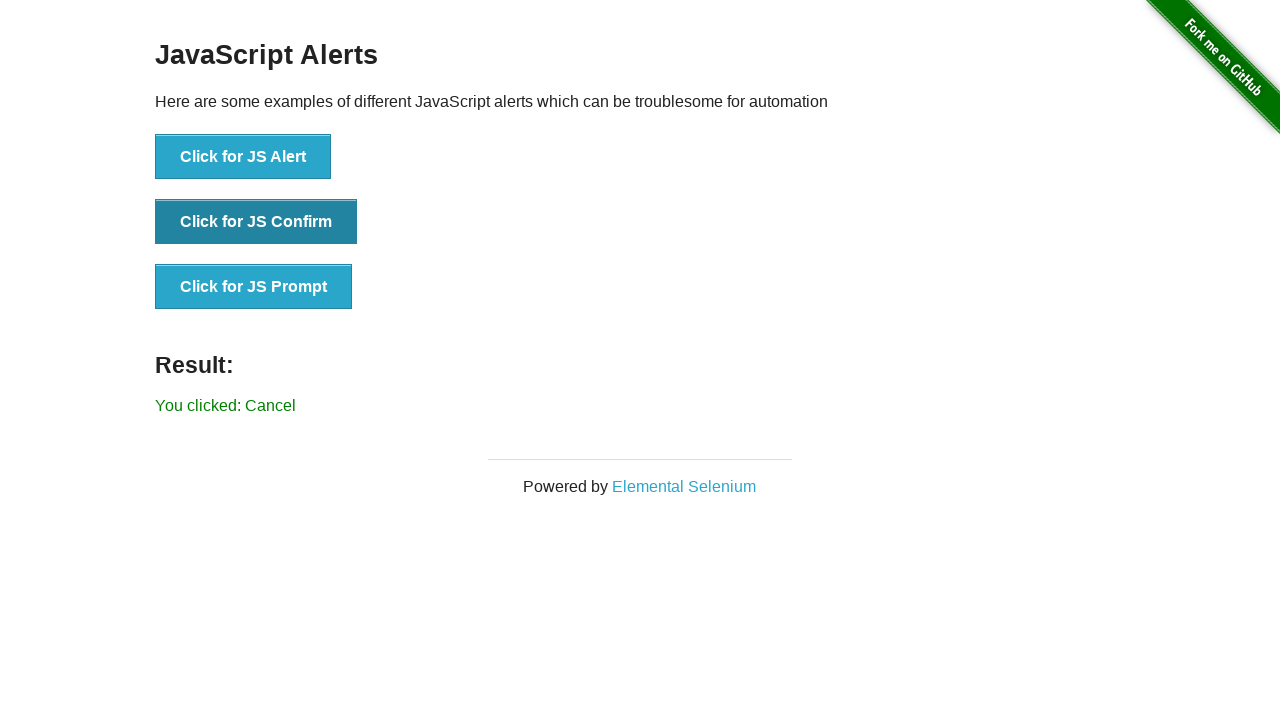

Verified result message is 'You clicked: Cancel'
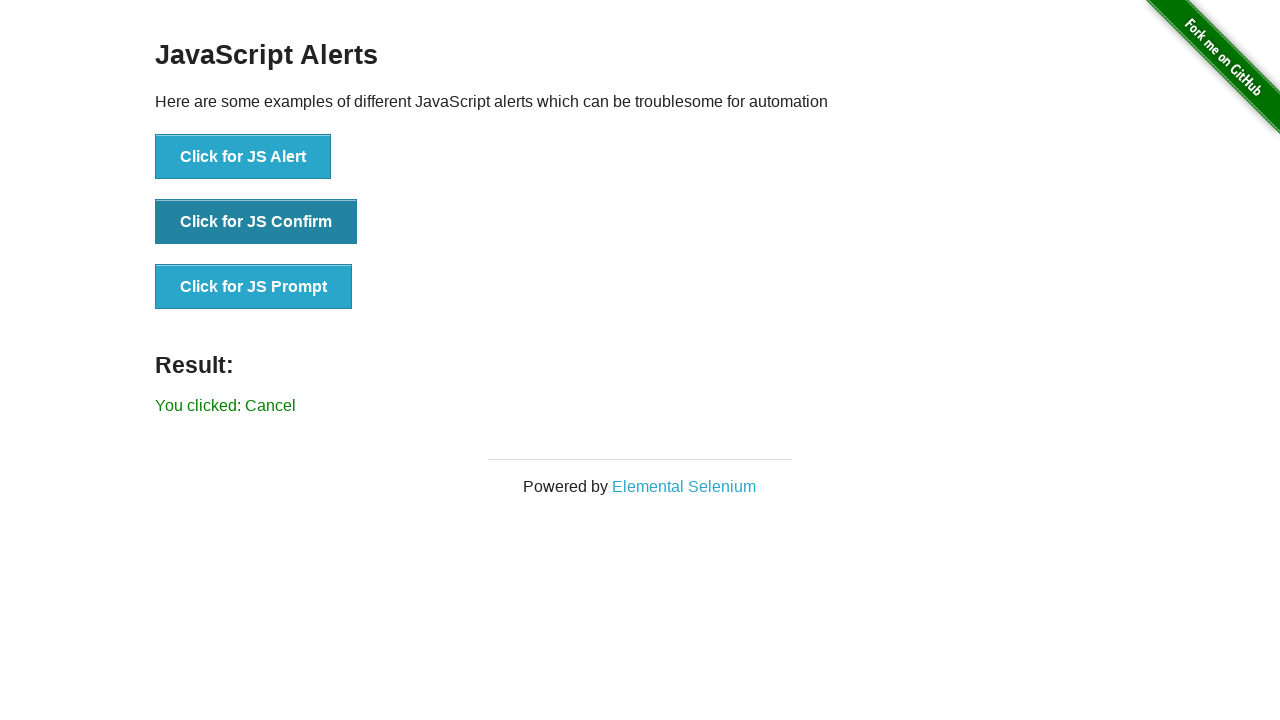

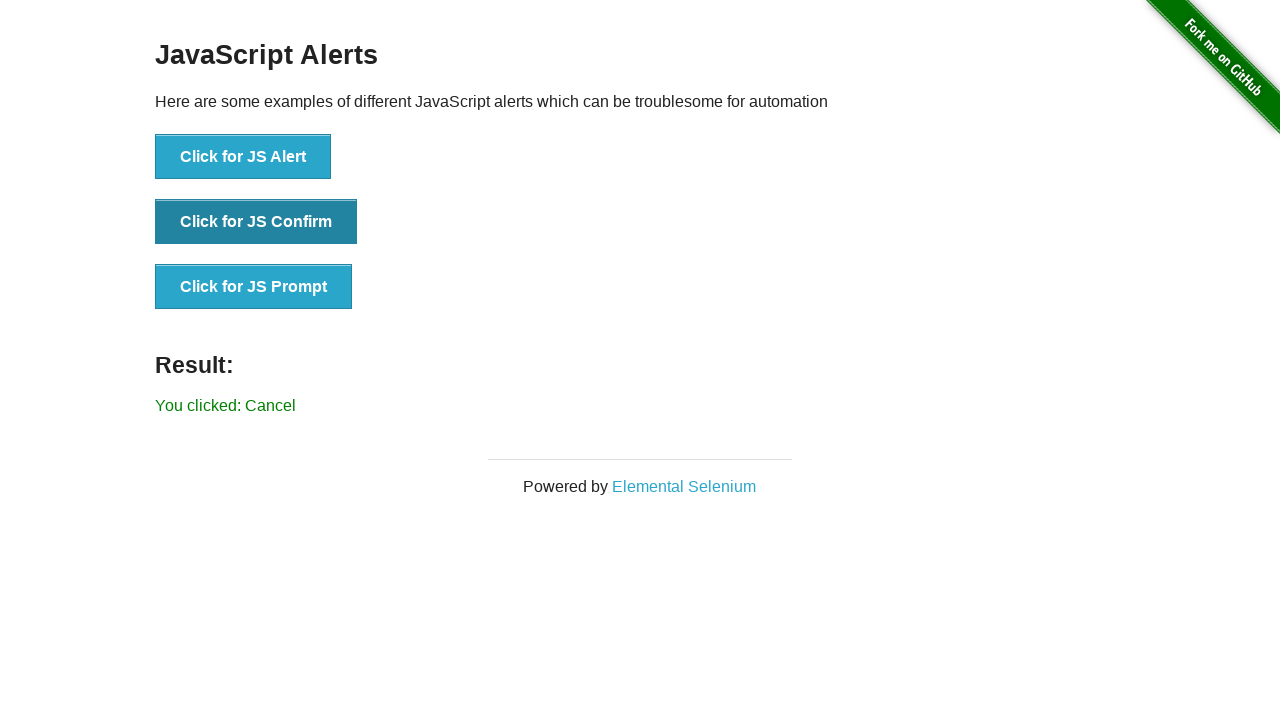